Tests a web form by entering text into an input field, submitting the form, and verifying the success message is displayed

Starting URL: https://www.selenium.dev/selenium/web/web-form.html

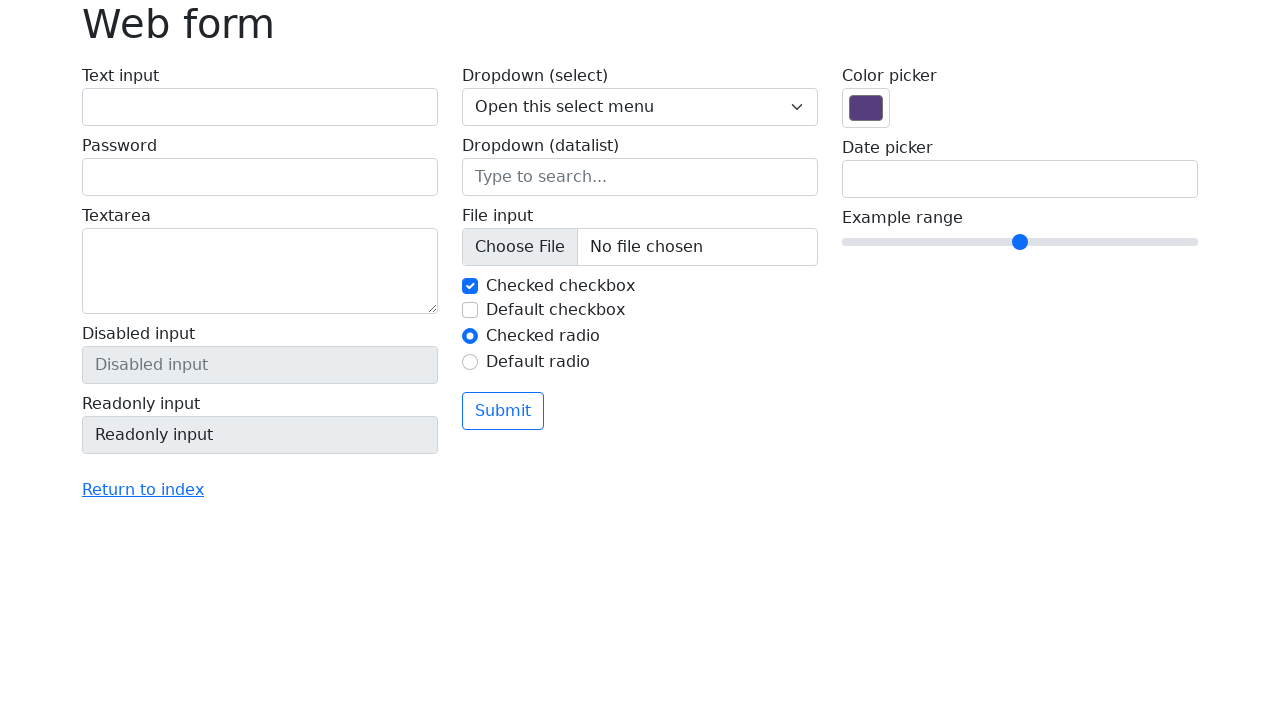

Filled text input field with 'Selenium' on input[name='my-text']
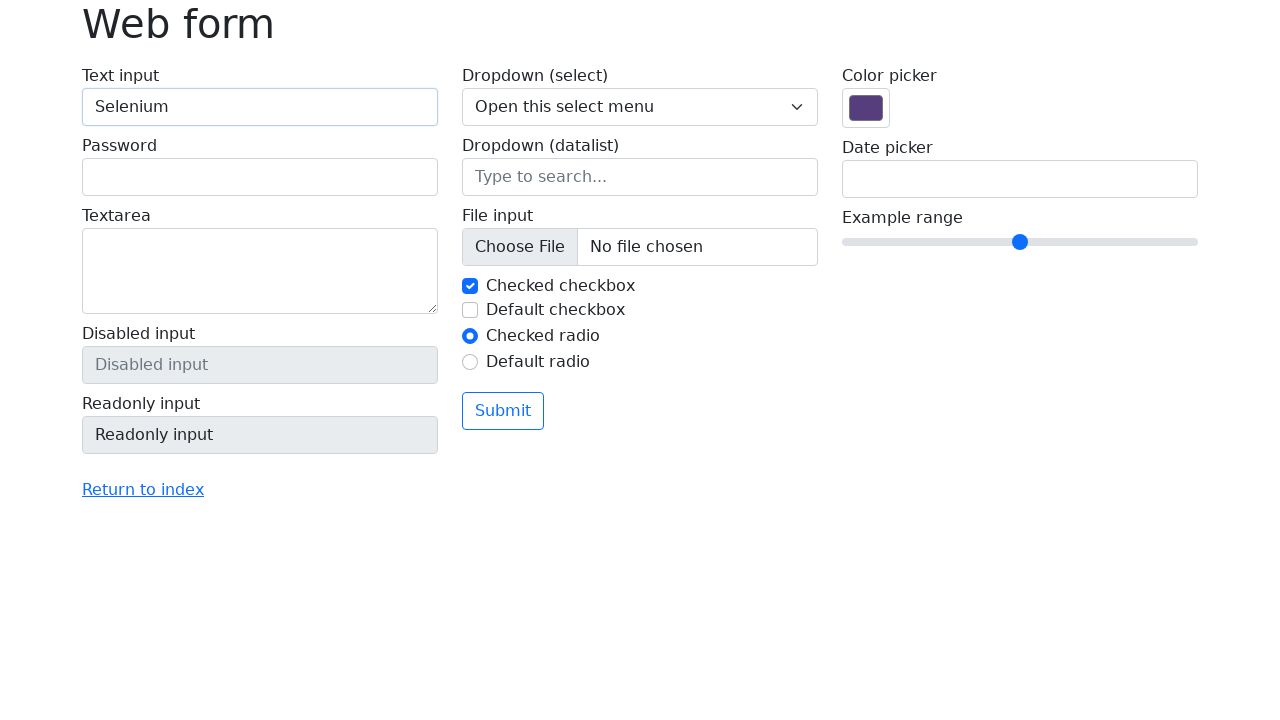

Clicked submit button at (503, 411) on button
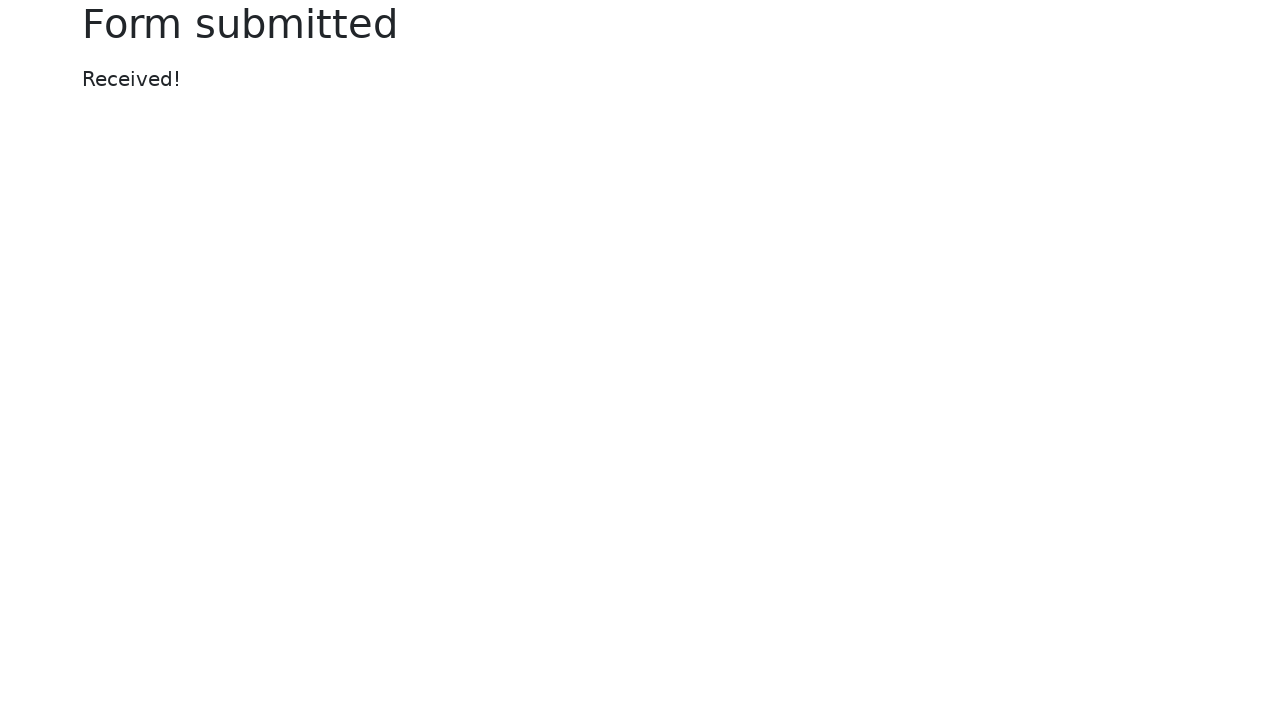

Success message appeared
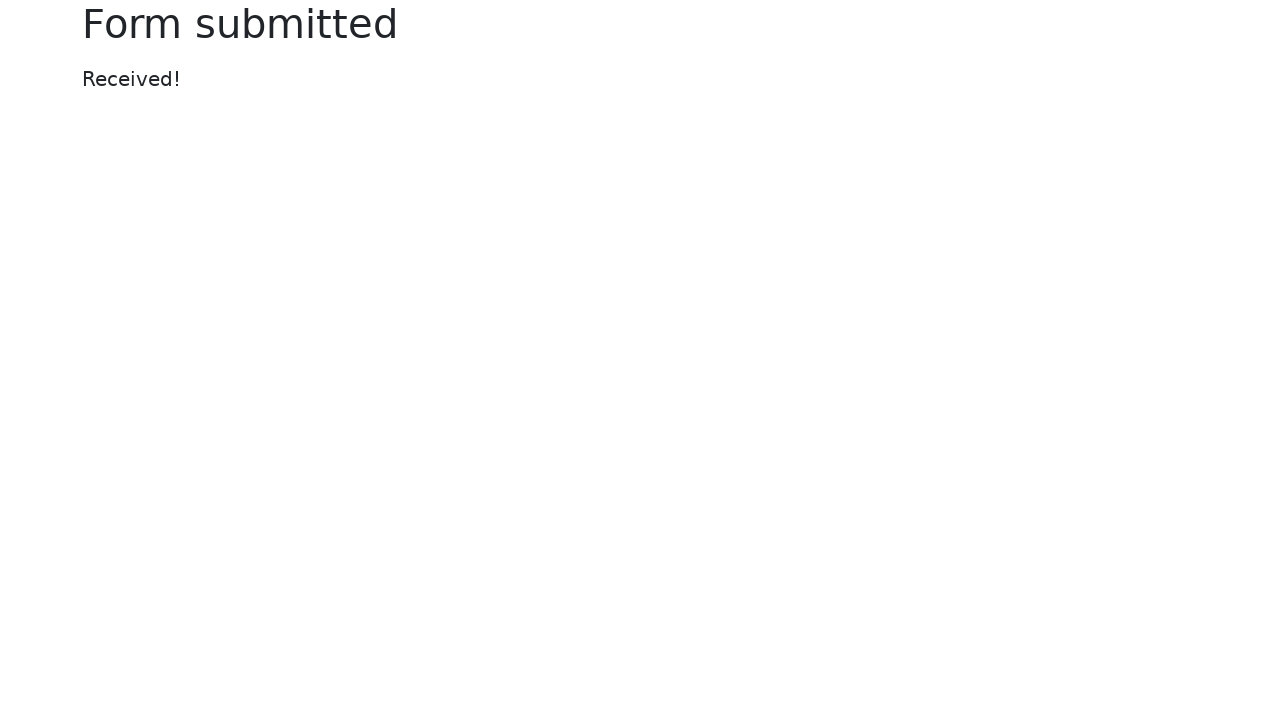

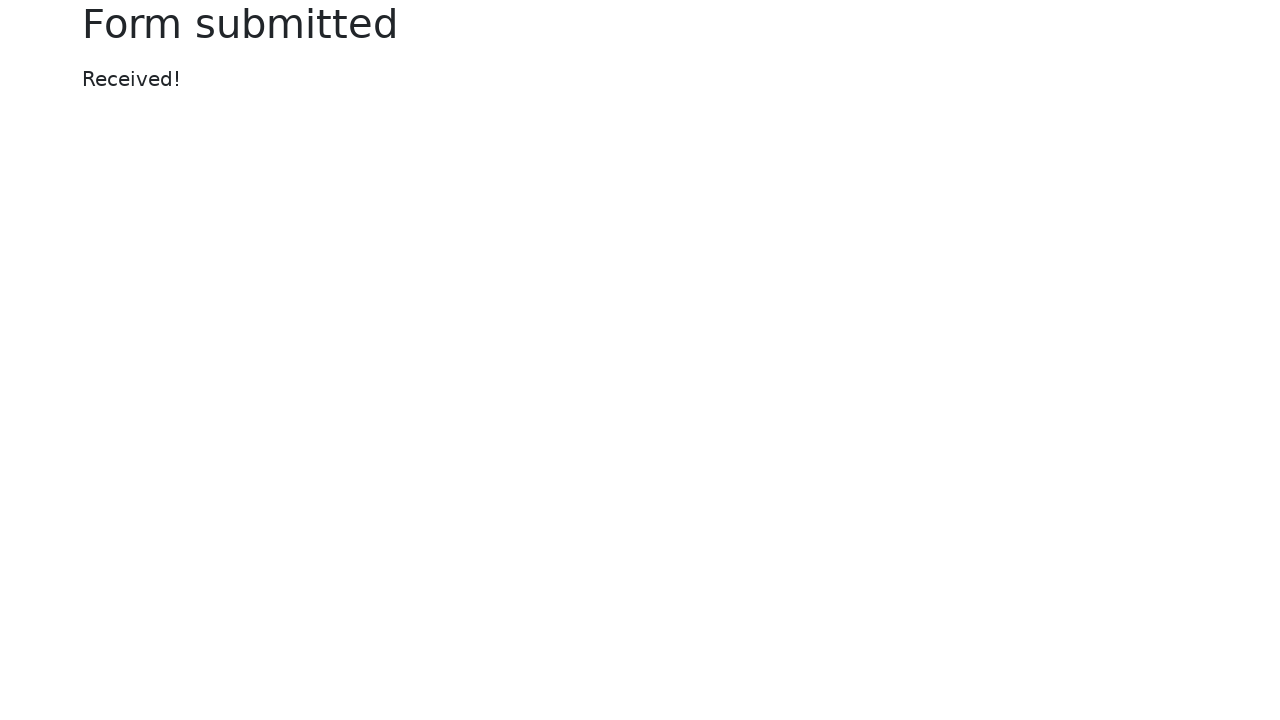